Verifies that there are 5 elements with class "test" on the page and checks the value attribute of the second button

Starting URL: https://kristinek.github.io/site/examples/locators

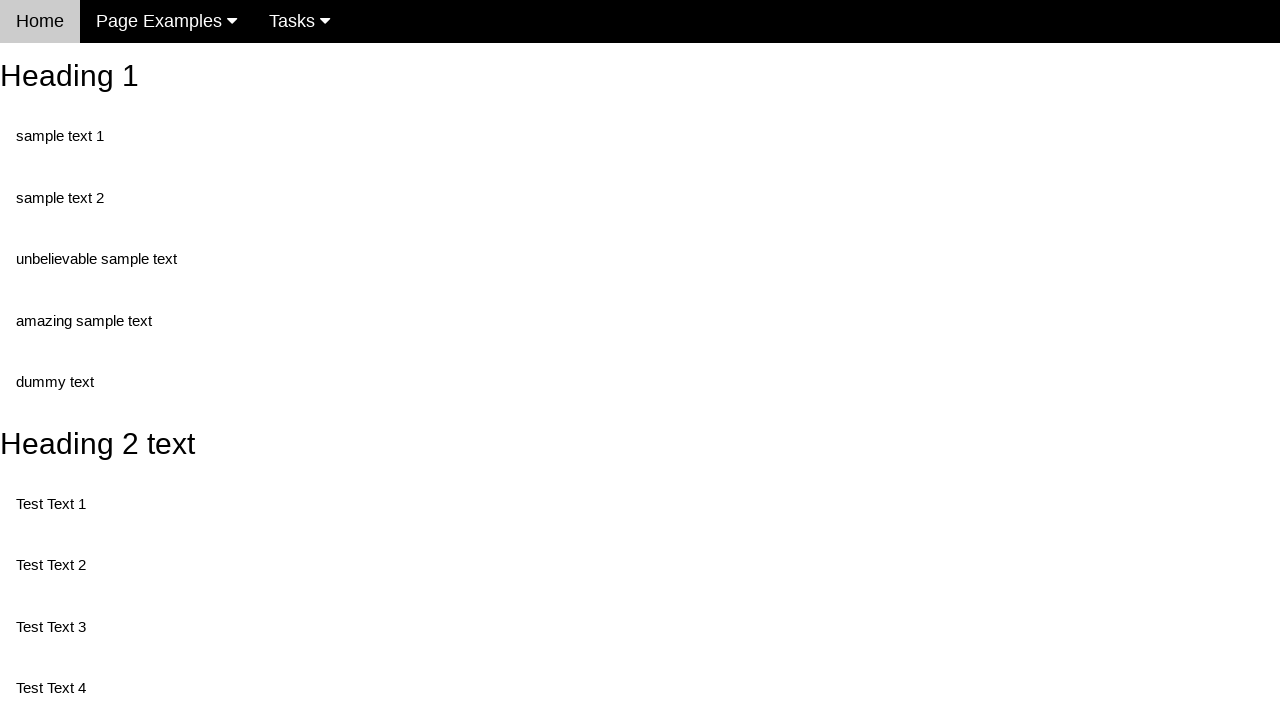

Navigated to locators example page
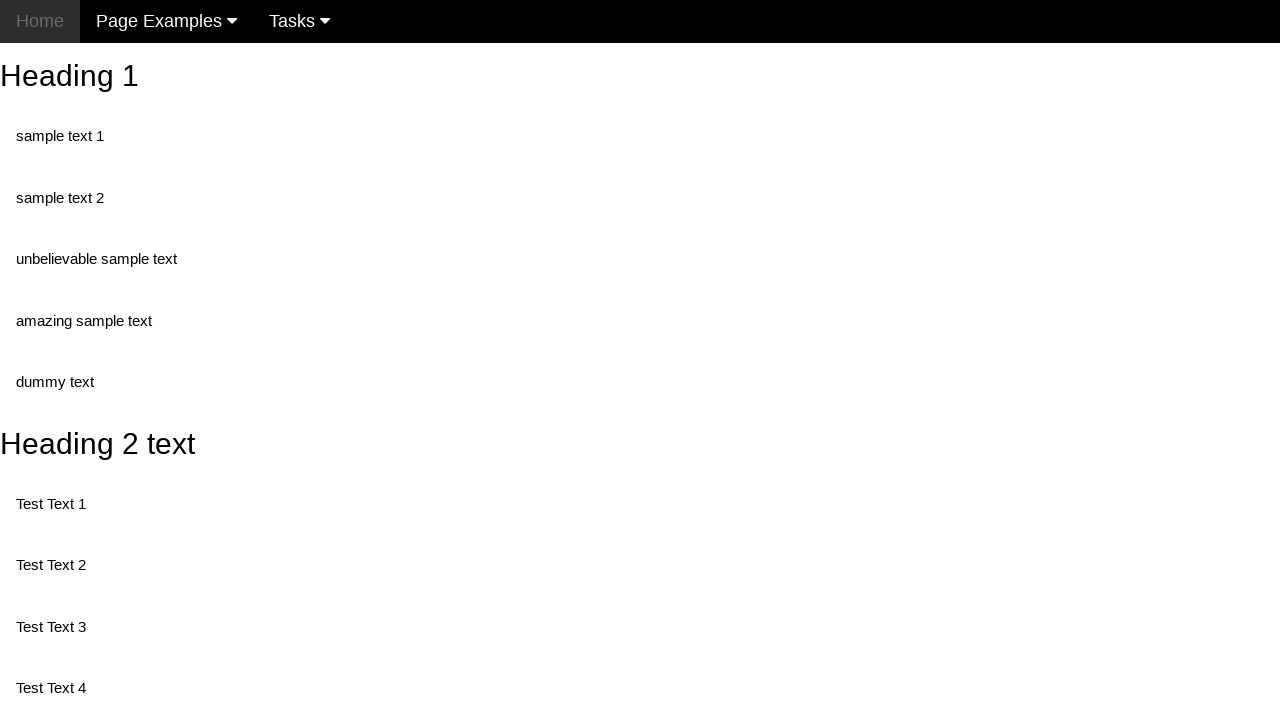

Located all elements with class 'test'
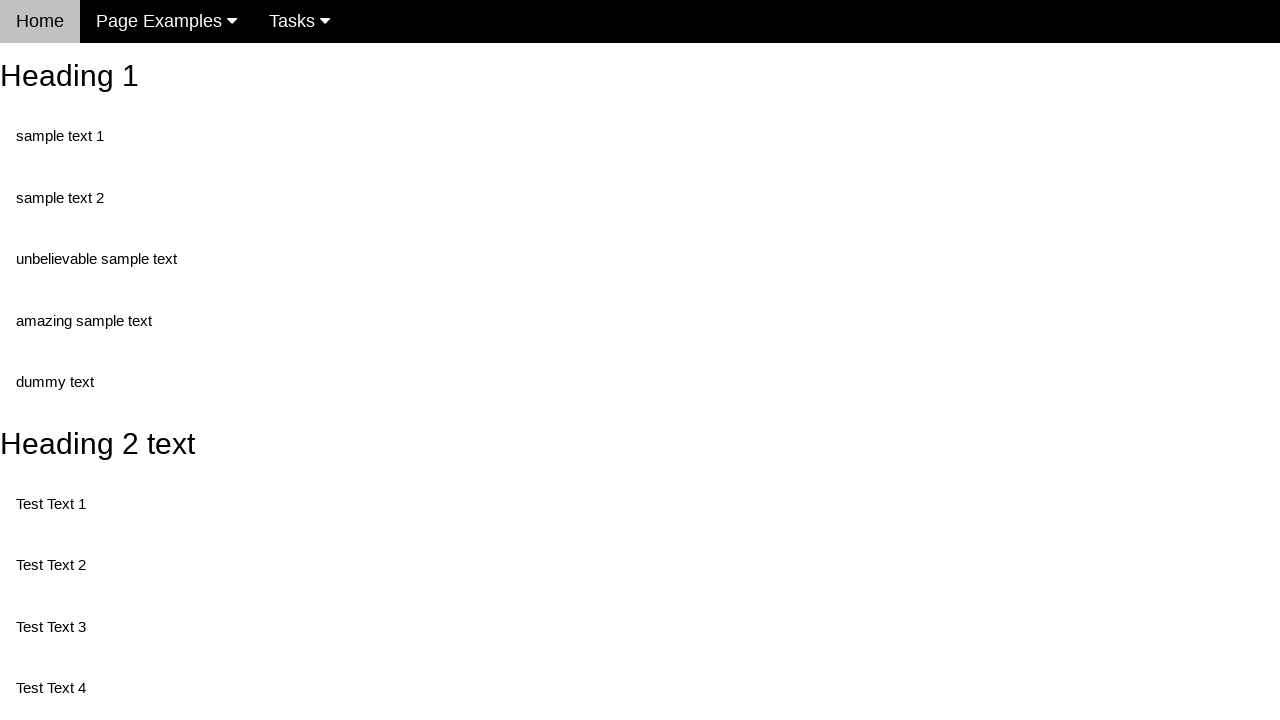

Verified that there are exactly 5 elements with class 'test'
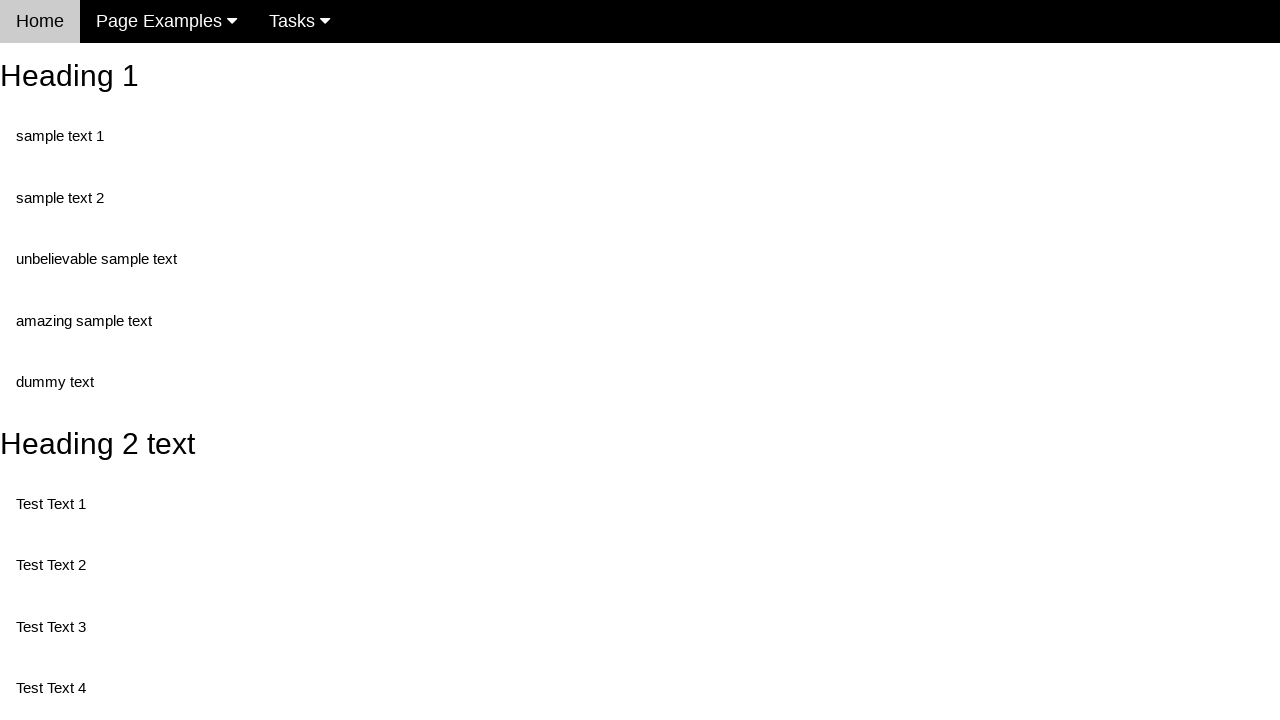

Retrieved value attribute of second button (randomButton2)
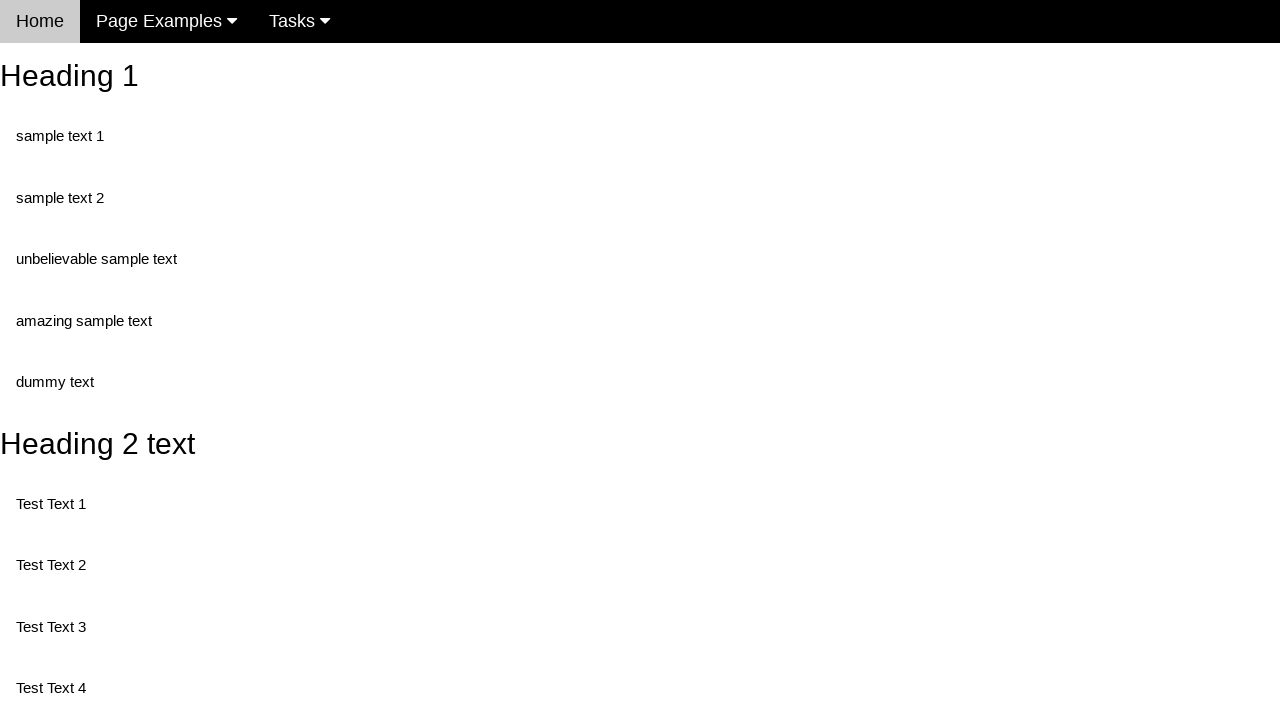

Verified that second button value equals 'This is also a button'
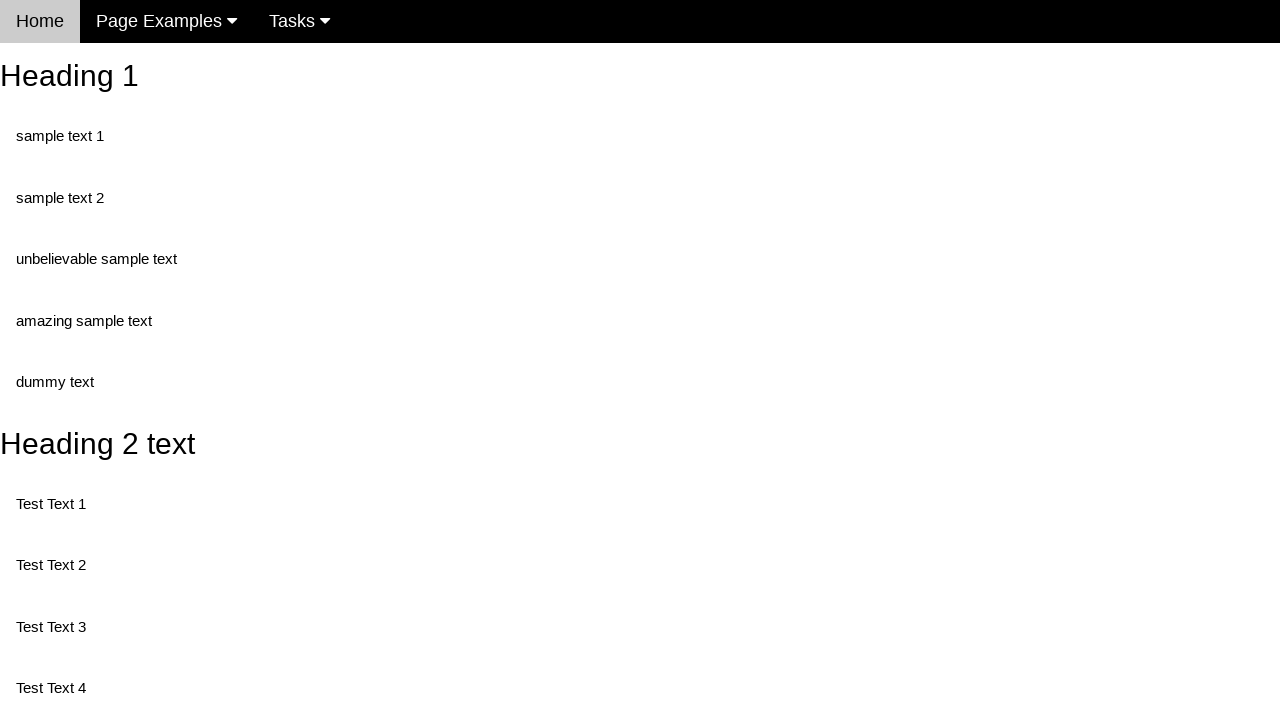

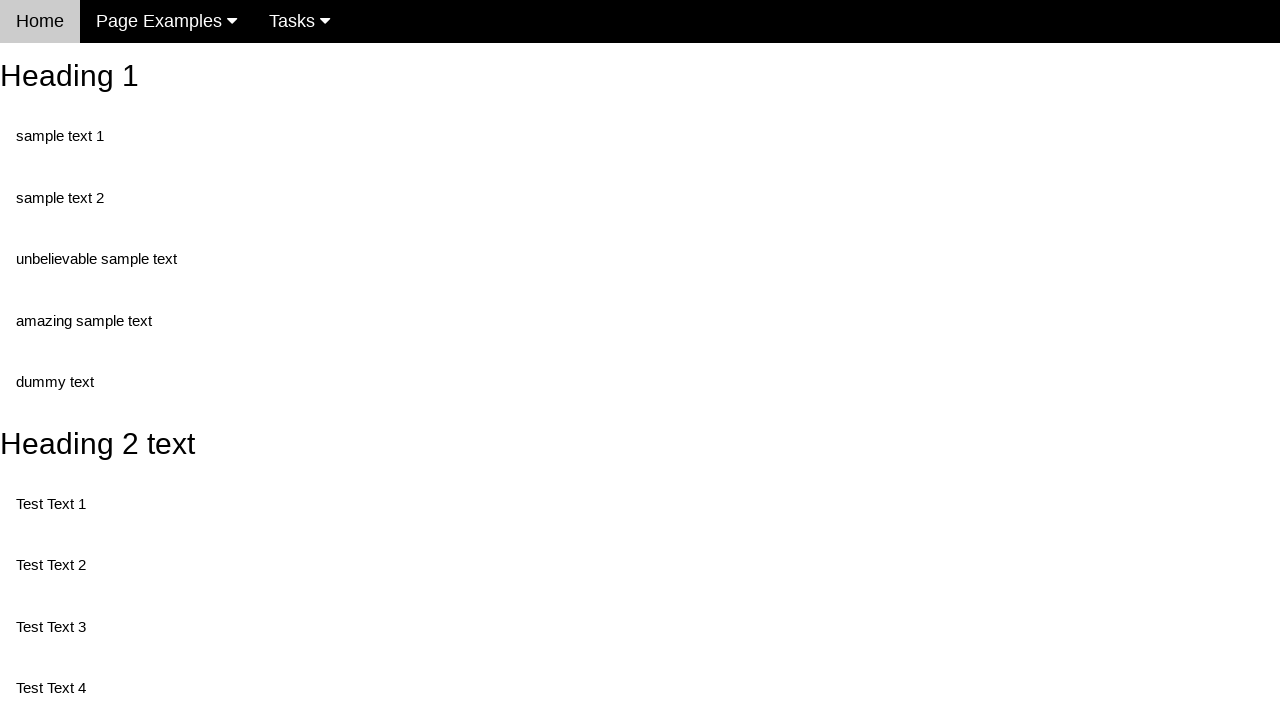